Tests clicking a button with dynamic ID by locating it through its text content instead of relying on the ID attribute

Starting URL: http://uitestingplayground.com/dynamicid

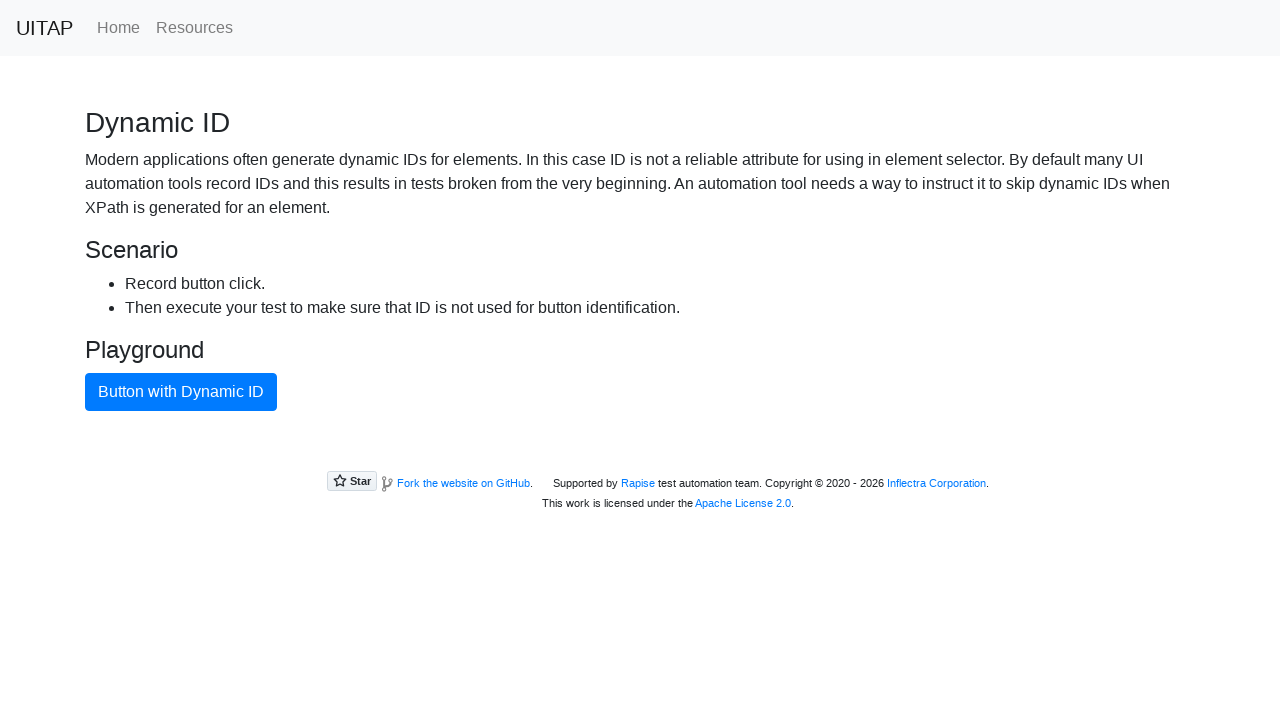

Navigated to Dynamic ID test page
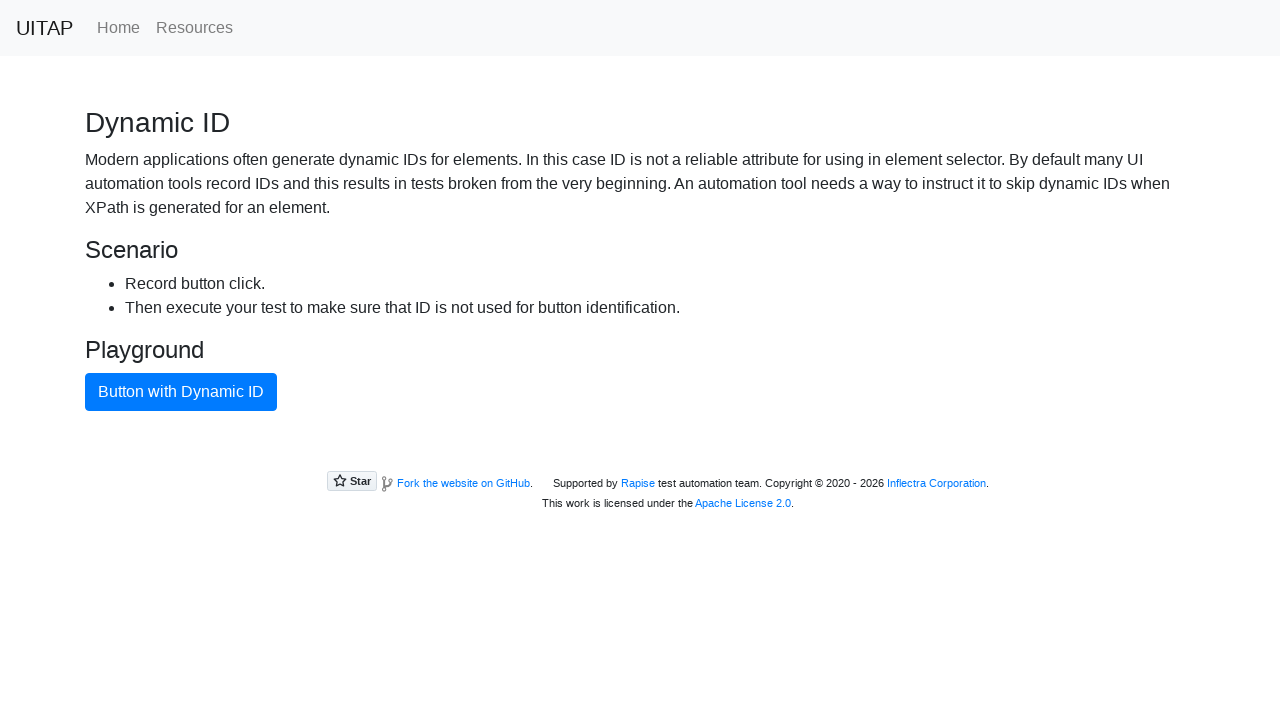

Clicked button with dynamic ID by locating through text content at (181, 392) on xpath=//button[text()='Button with Dynamic ID']
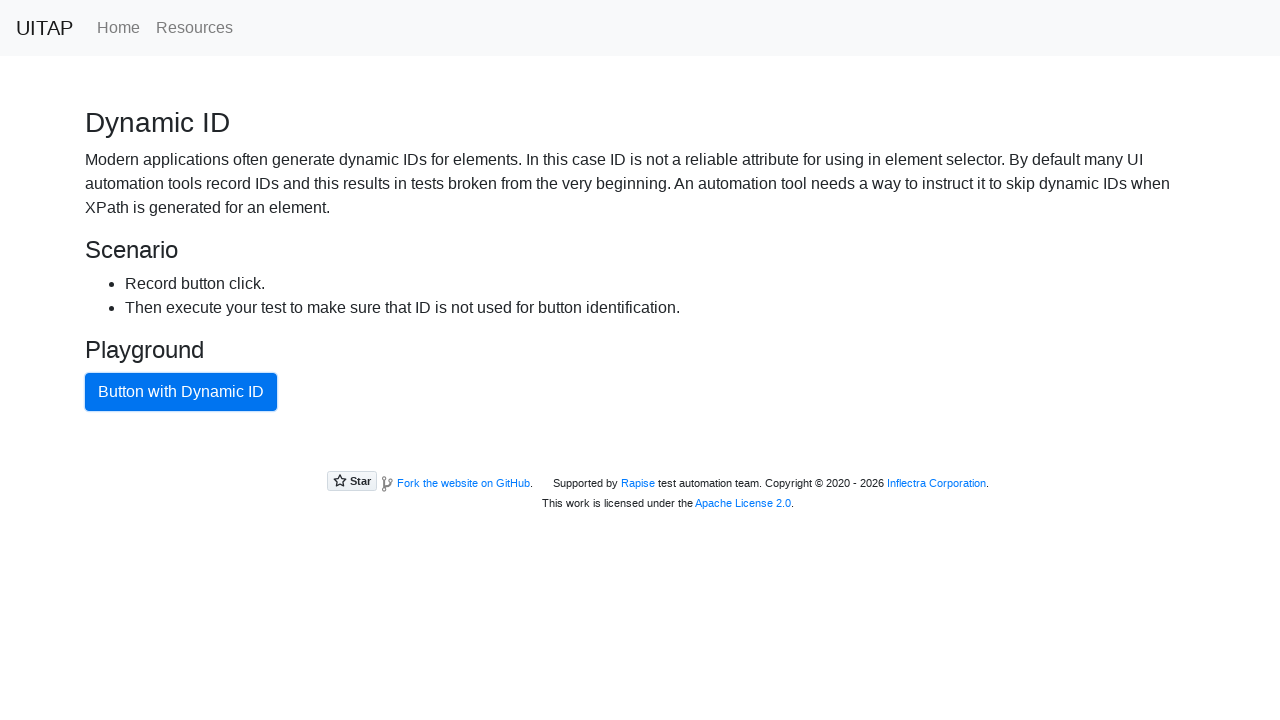

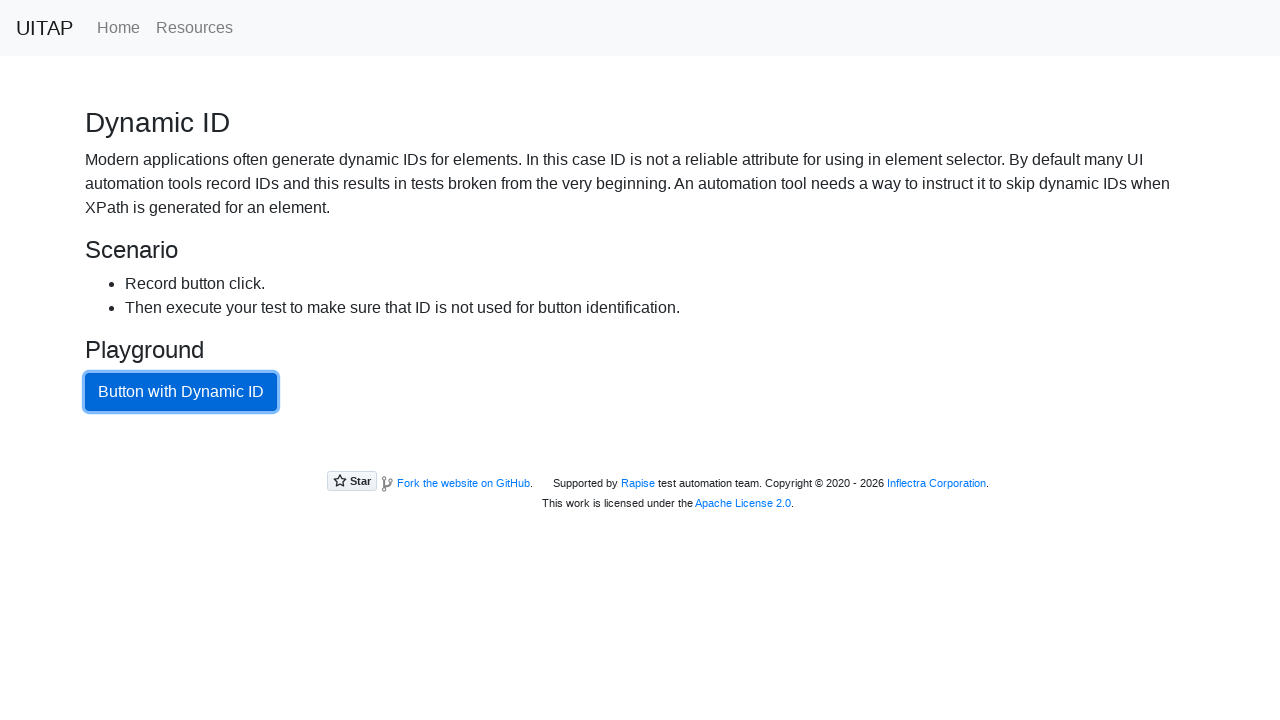